Tests alert handling functionality by navigating to the prompt alert section, triggering a prompt alert, entering text, and accepting it

Starting URL: https://demo.automationtesting.in/Alerts.html

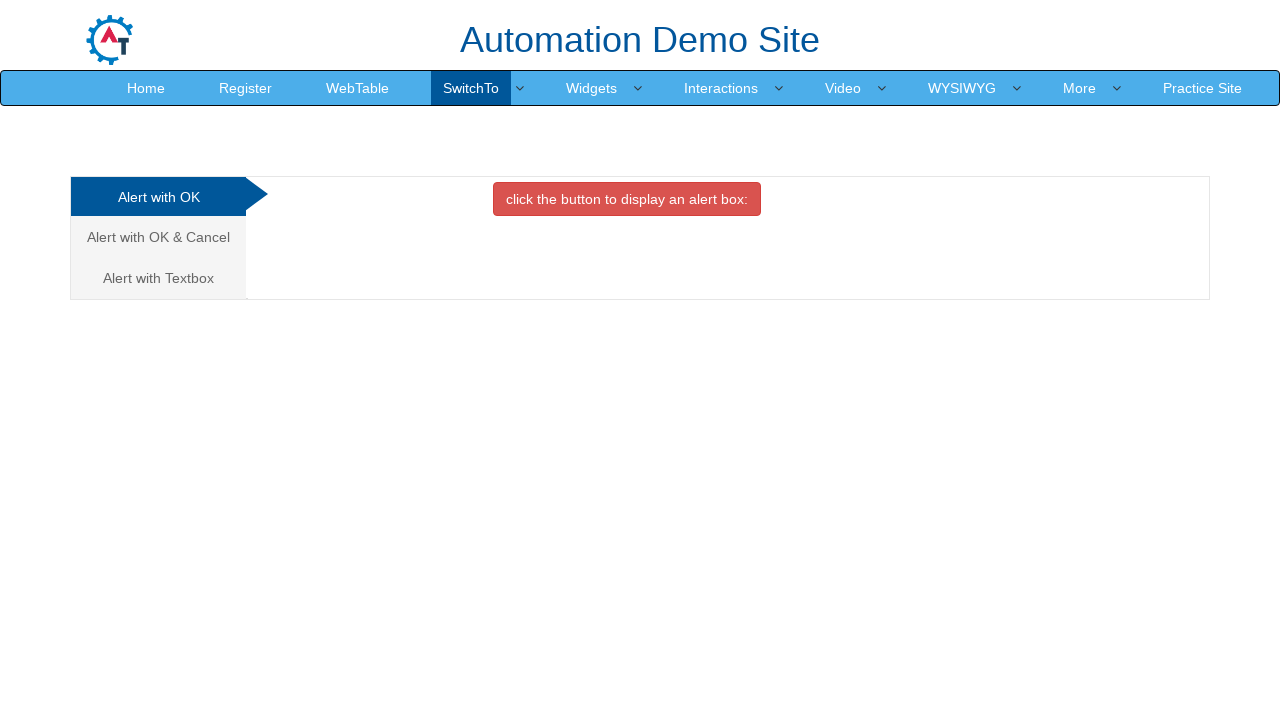

Clicked on Textbox tab to navigate to prompt alert section at (158, 278) on xpath=//a[@href='#Textbox']
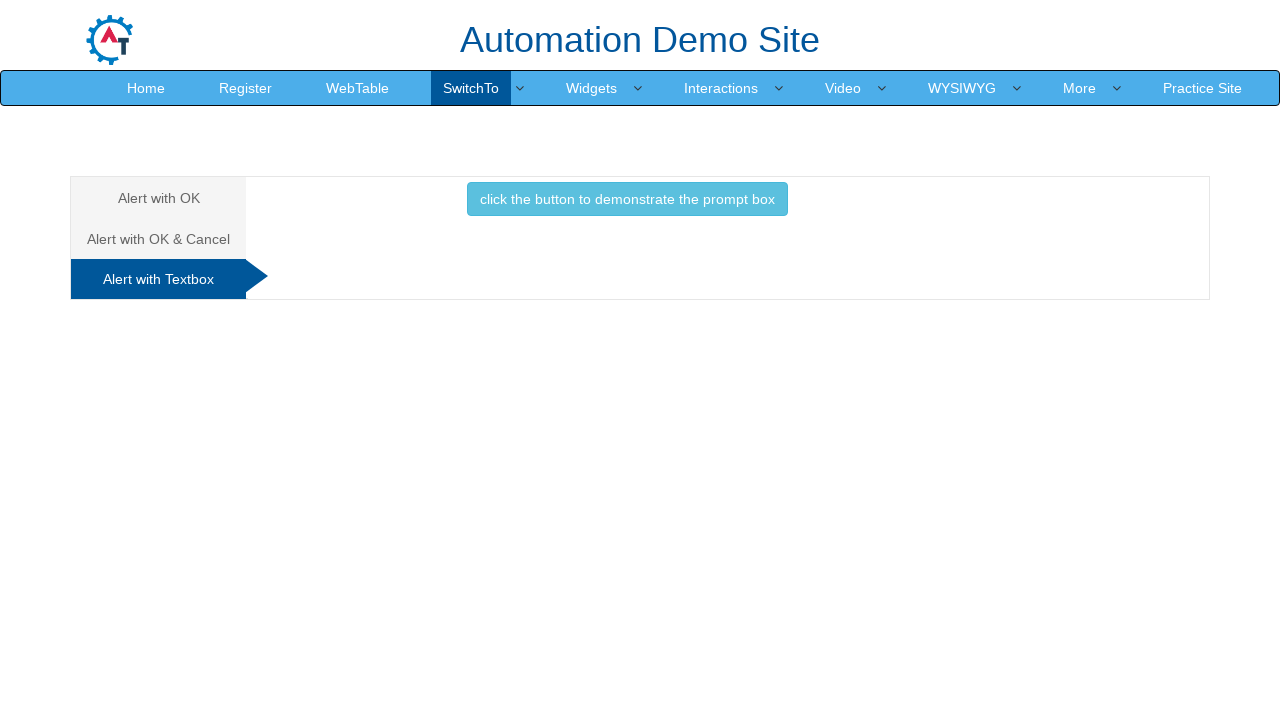

Clicked button to trigger prompt alert at (627, 199) on xpath=//button[@class='btn btn-info']
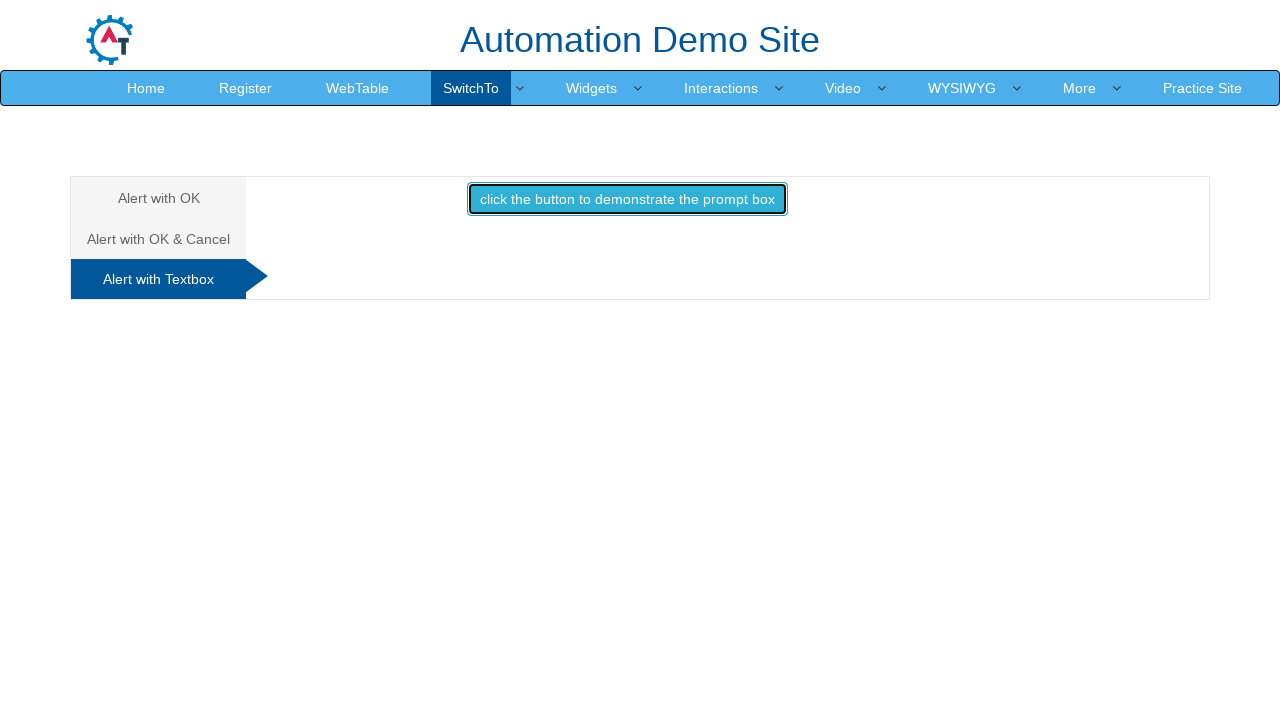

Set up dialog handler to accept prompt alert with text 'Good Day Tester..!'
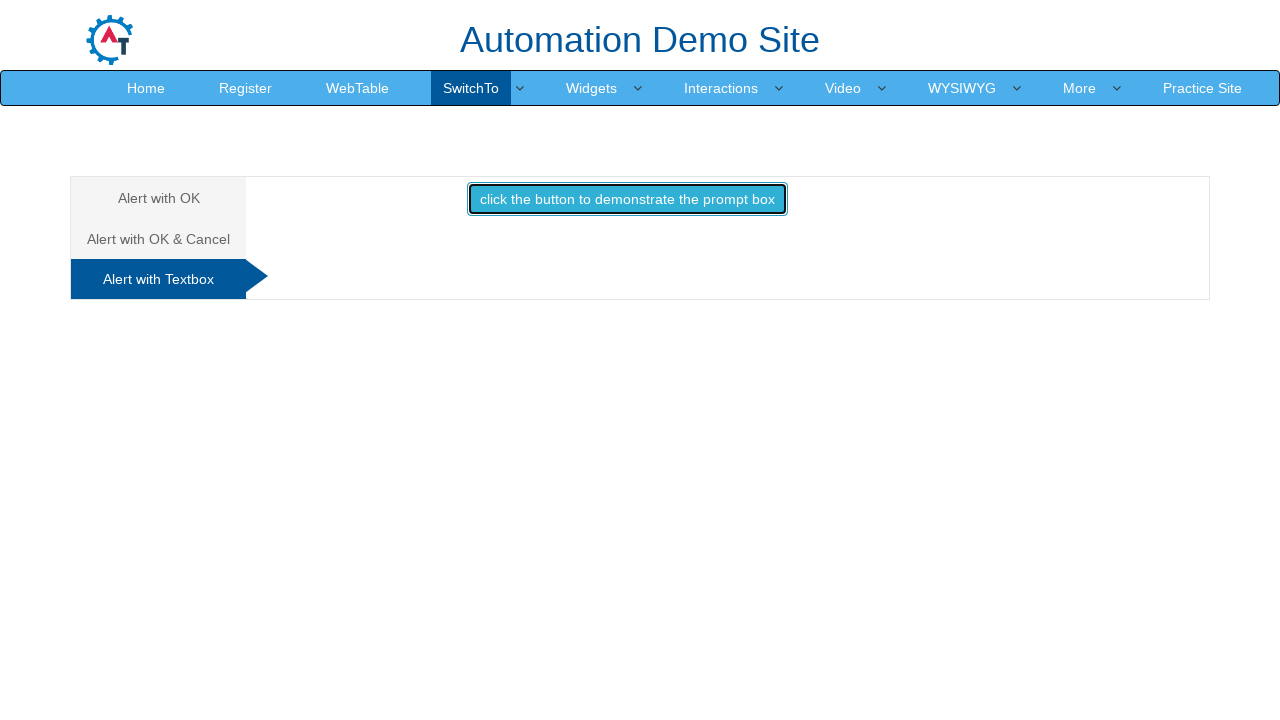

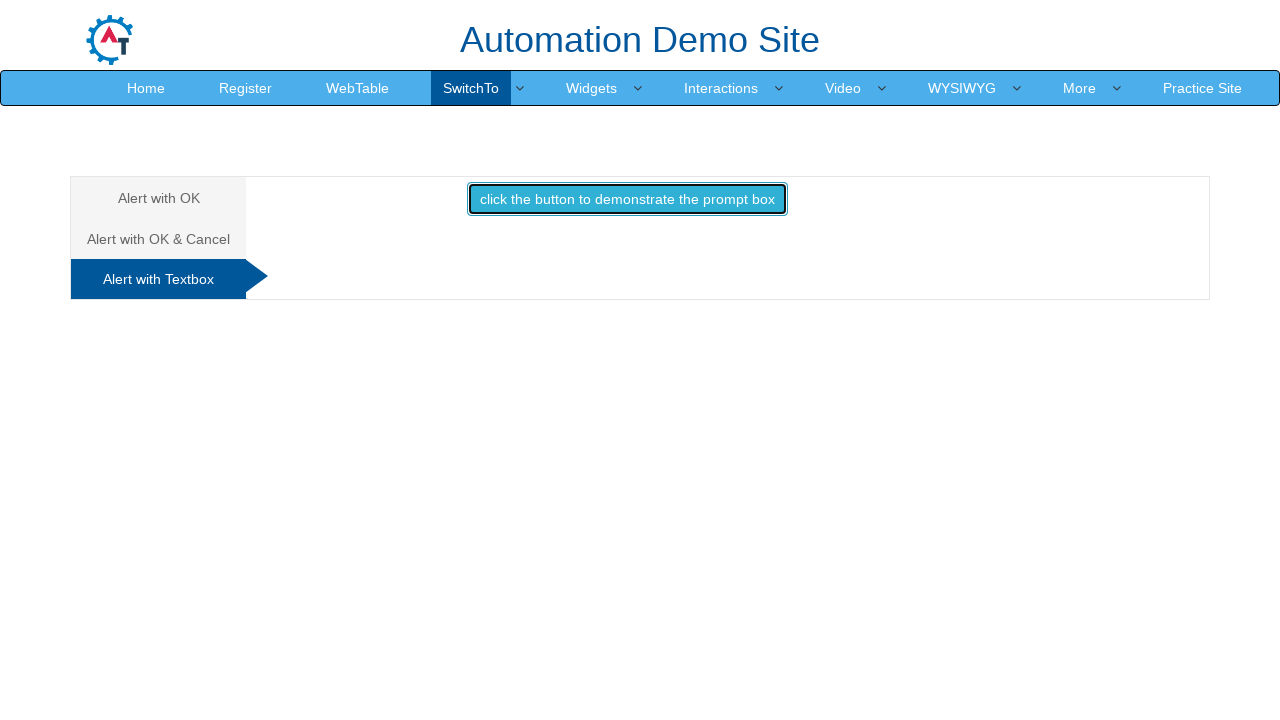